Tests navigation through a cinema website by opening the menu, accessing the movie listings (cartelera), and selecting different cinema locations to verify movie information loads correctly.

Starting URL: https://www.metrocinemas.hn/

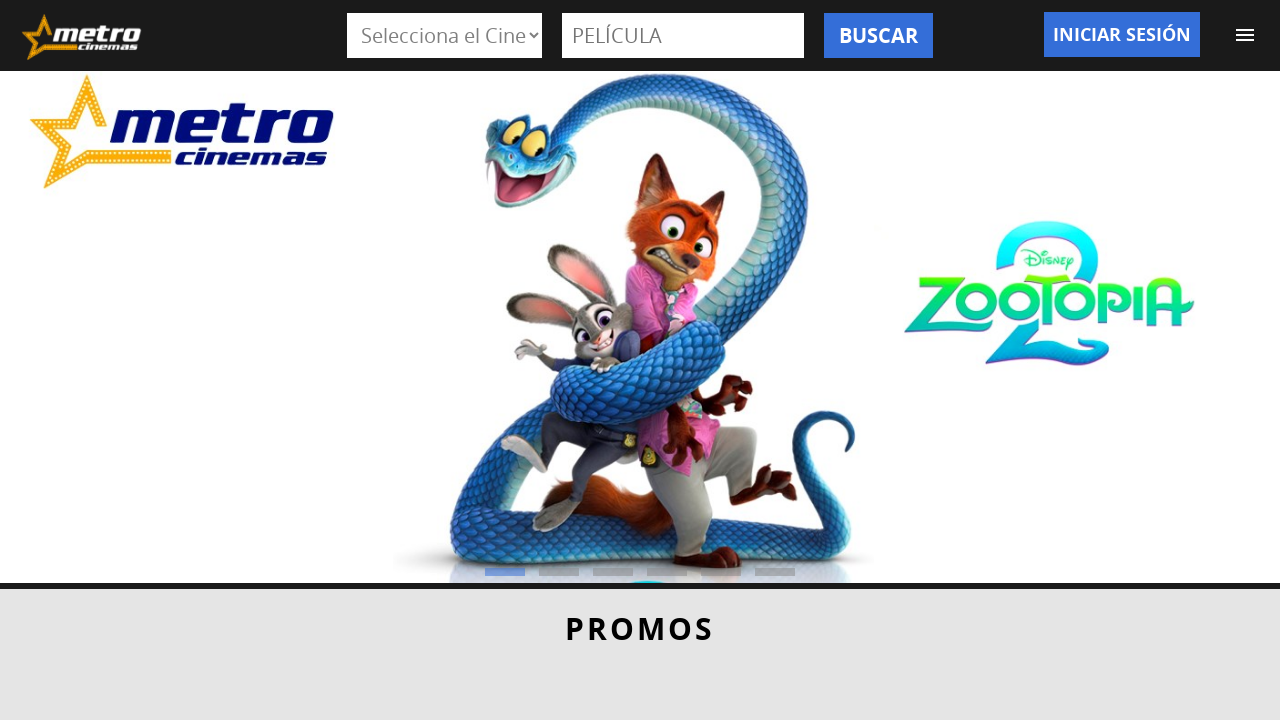

Clicked menu trigger to open navigation menu at (1245, 35) on #cd-menu-trigger
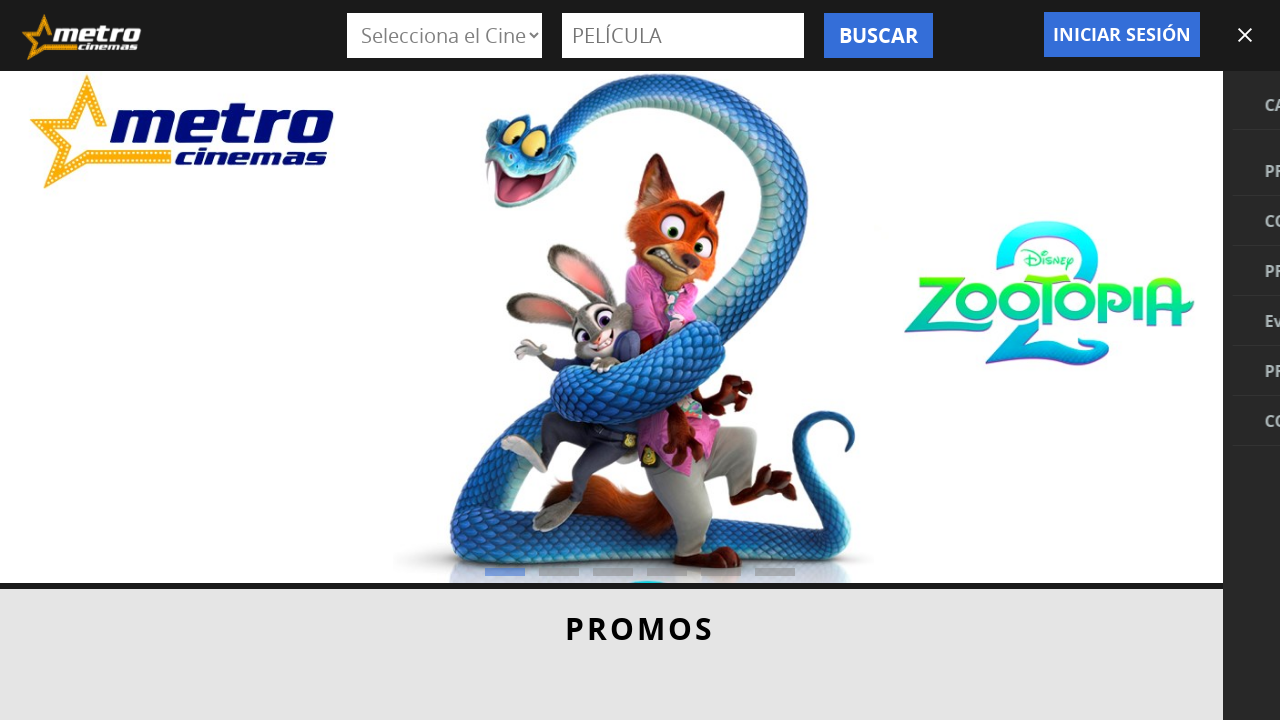

Clicked on cartelera (movie listings) link at (1150, 105) on xpath=//*[@id="cd-lateral-nav"]/ul[1]/li/a
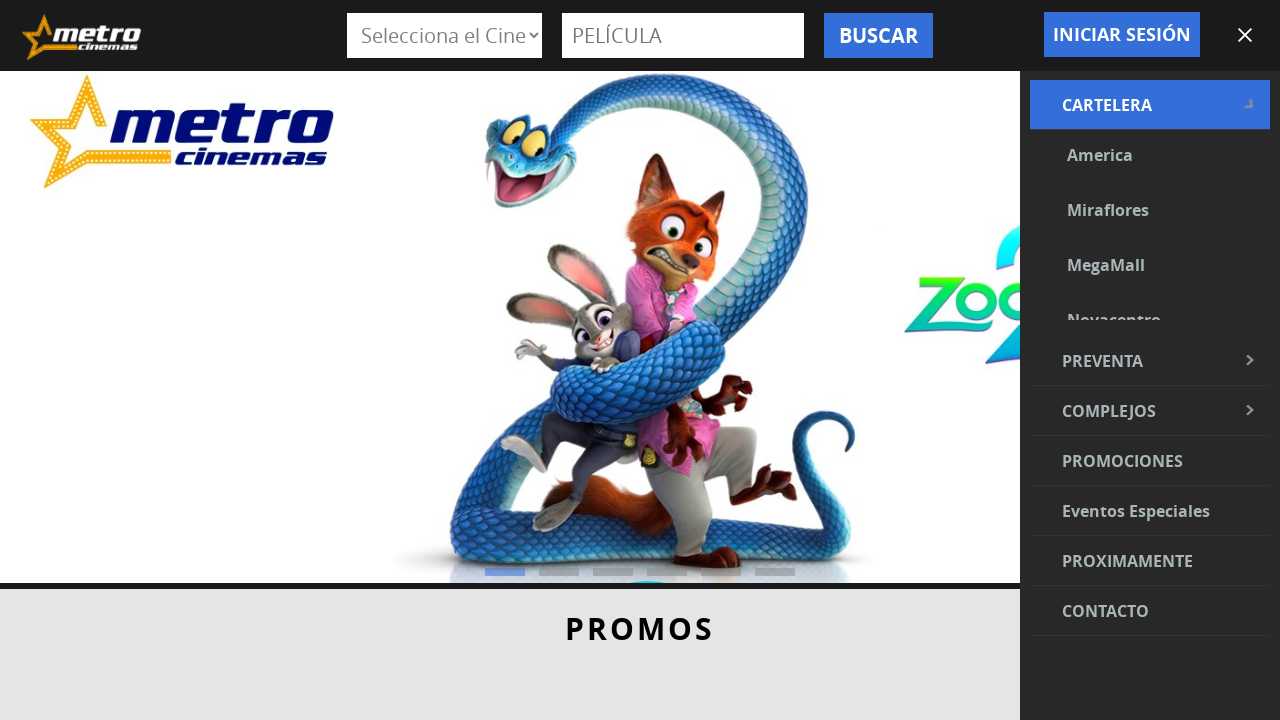

Selected cinema location: America at (1152, 155) on #Semana_501
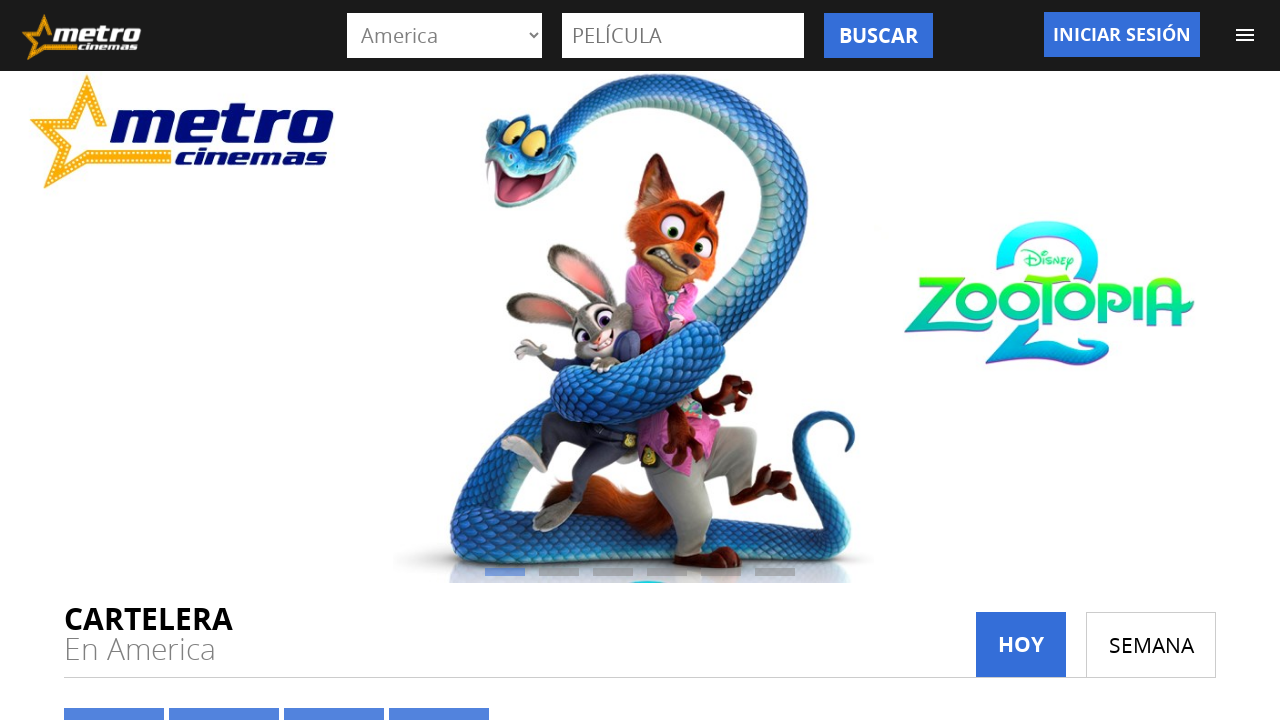

Waited for movie listings to load for America
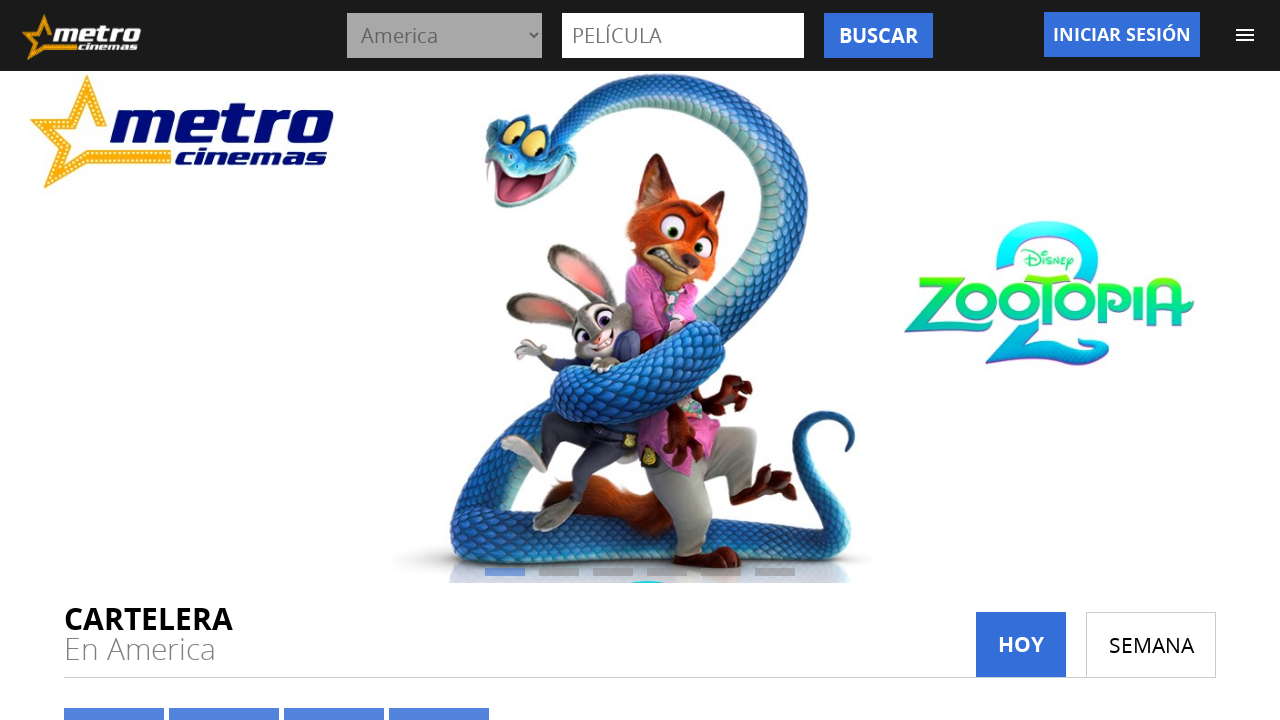

Verified movie titles are displayed for America
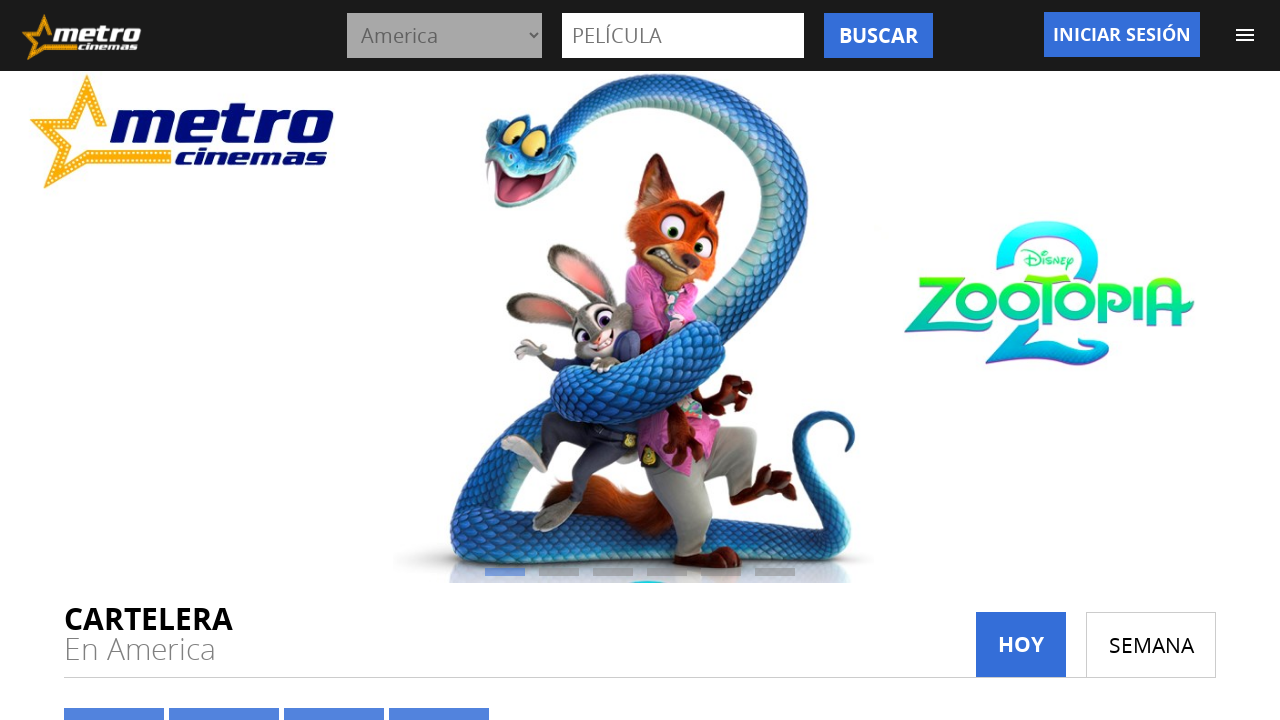

Clicked menu trigger to open navigation menu at (1245, 35) on #cd-menu-trigger
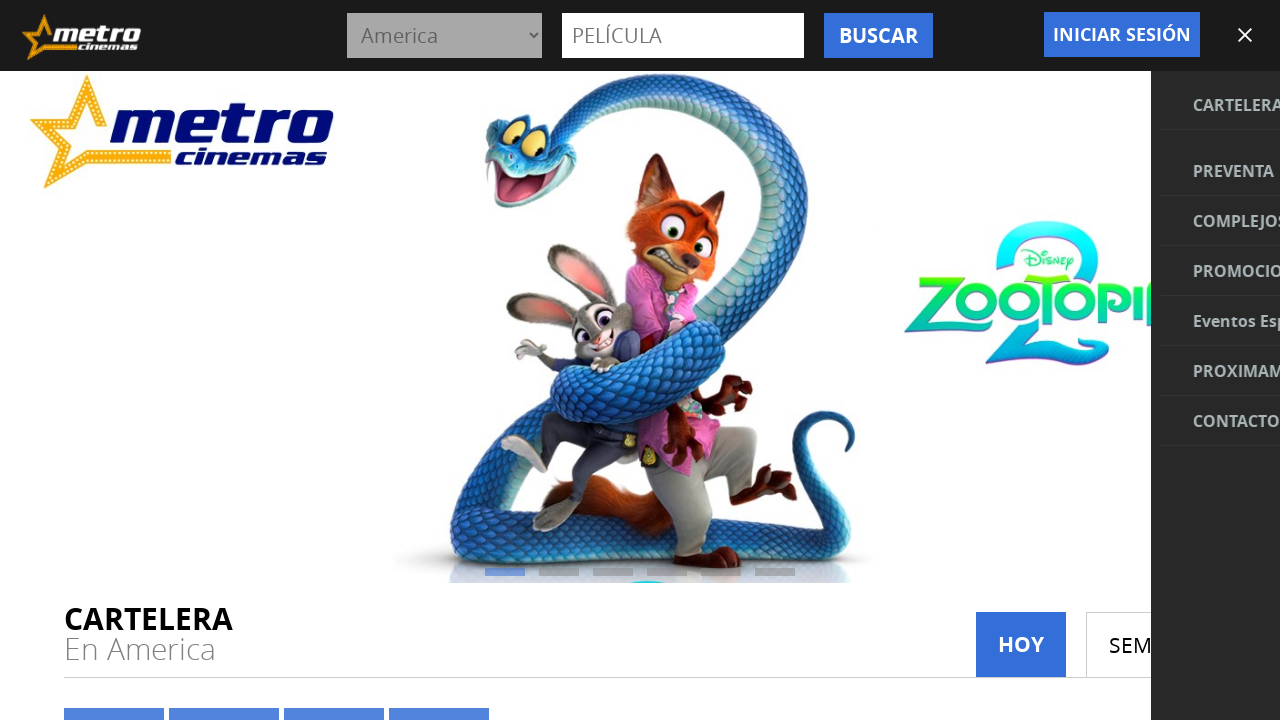

Clicked on cartelera (movie listings) link at (1150, 105) on xpath=//*[@id="cd-lateral-nav"]/ul[1]/li/a
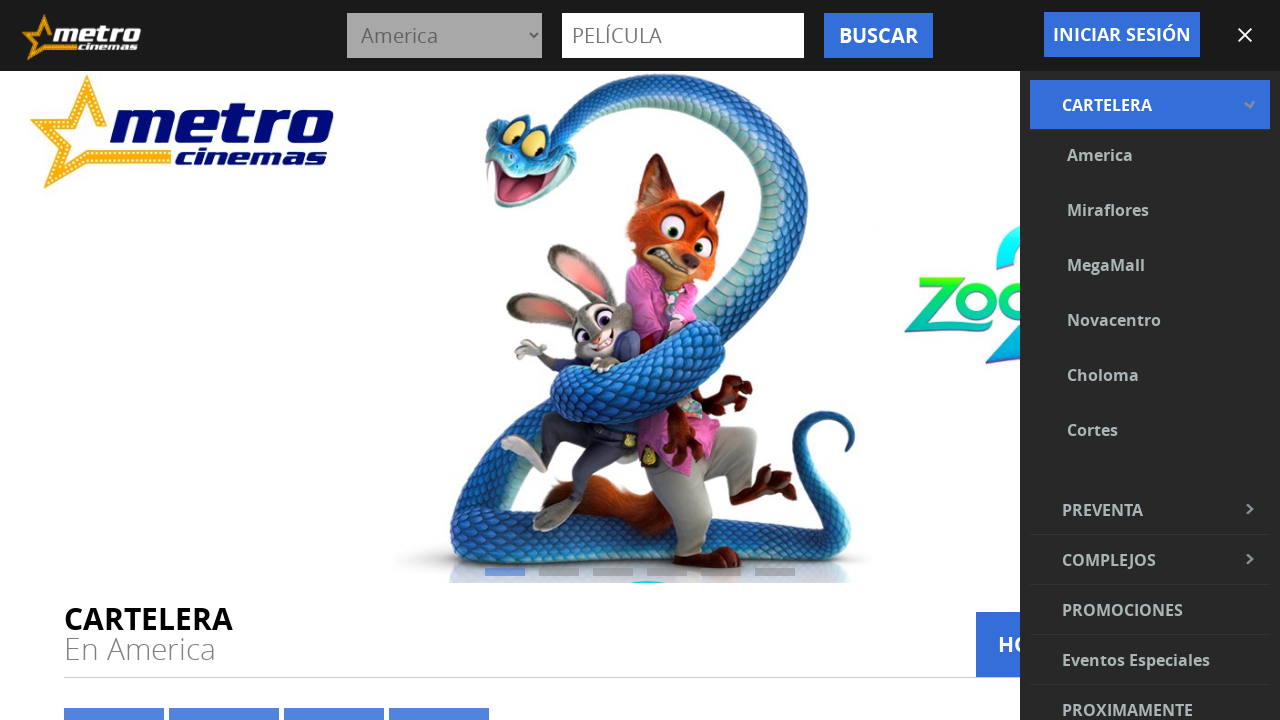

Failed to load cinema Metromall, continuing to next location on #Semana_502
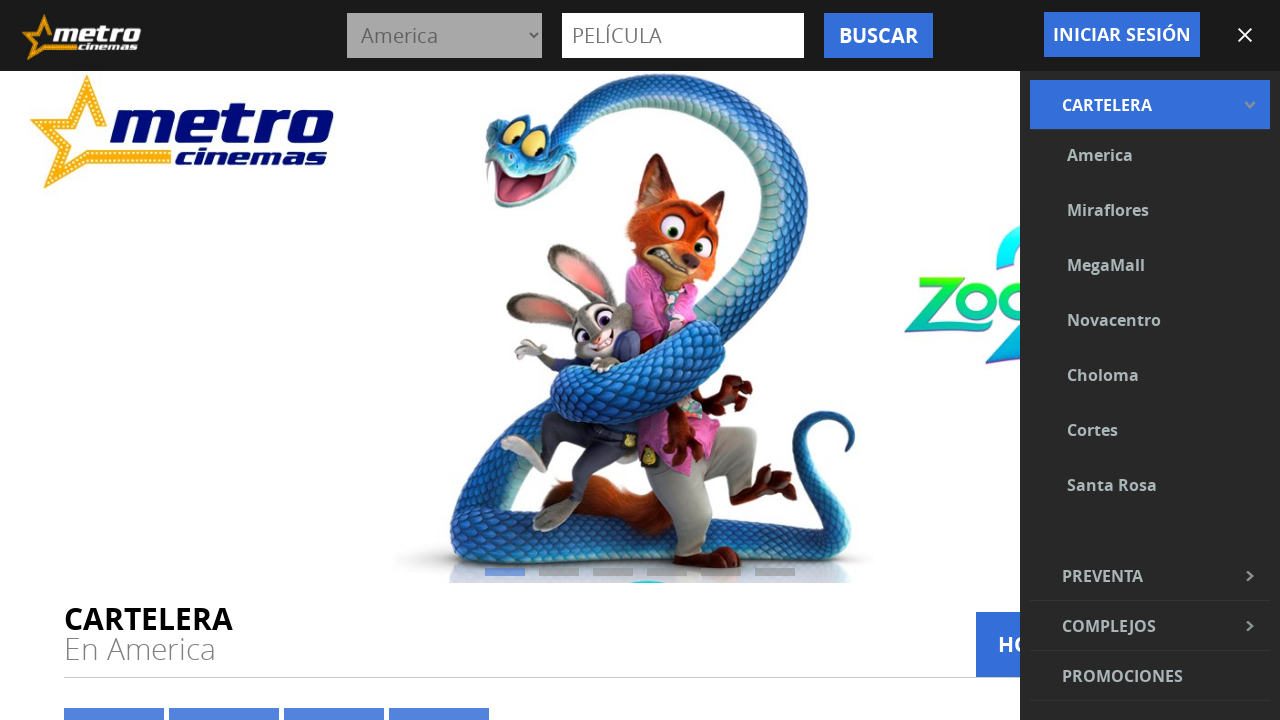

Clicked menu trigger to open navigation menu at (1245, 35) on #cd-menu-trigger
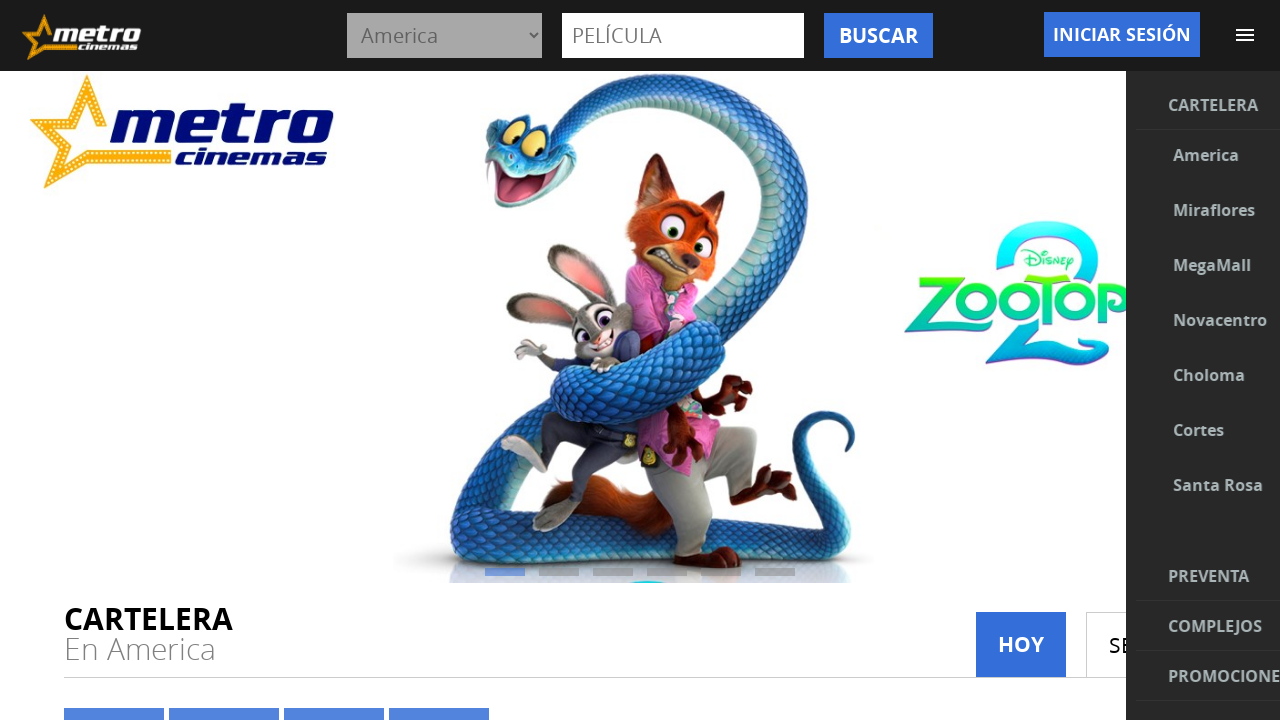

Failed to load cinema Miraflores, continuing to next location on xpath=//*[@id="cd-lateral-nav"]/ul[1]/li/a
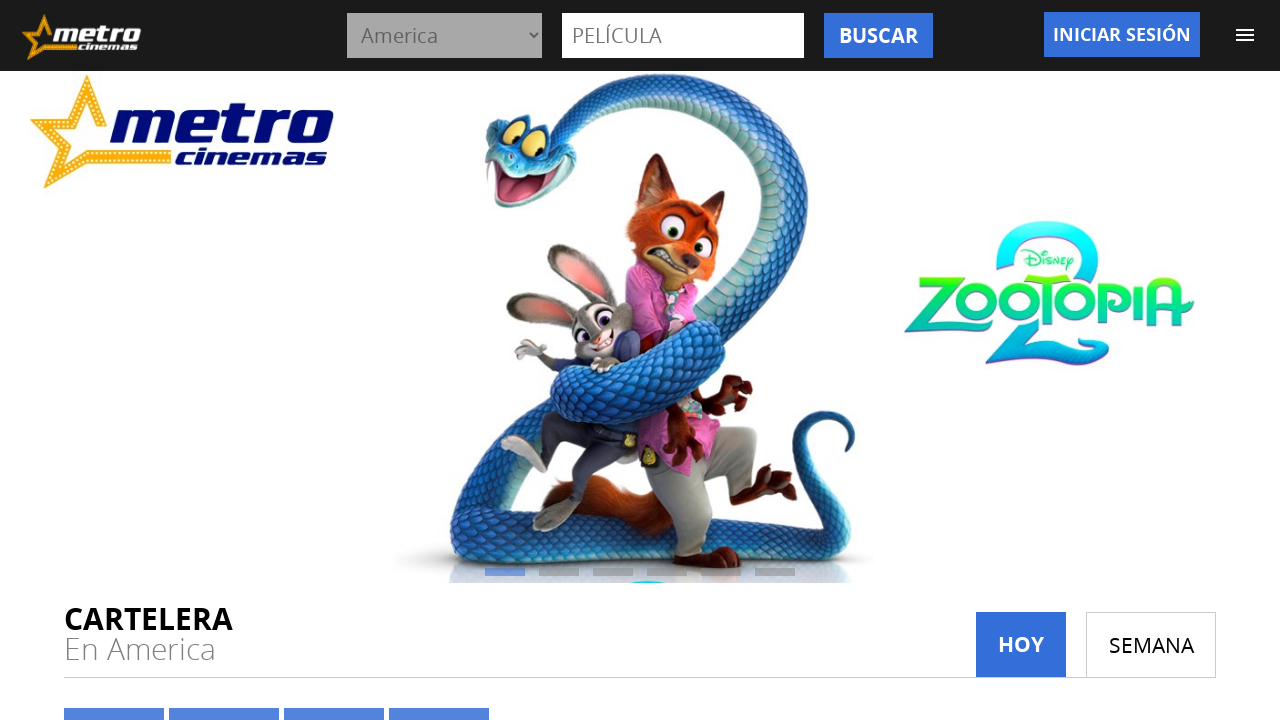

Clicked menu trigger to open navigation menu at (1245, 35) on #cd-menu-trigger
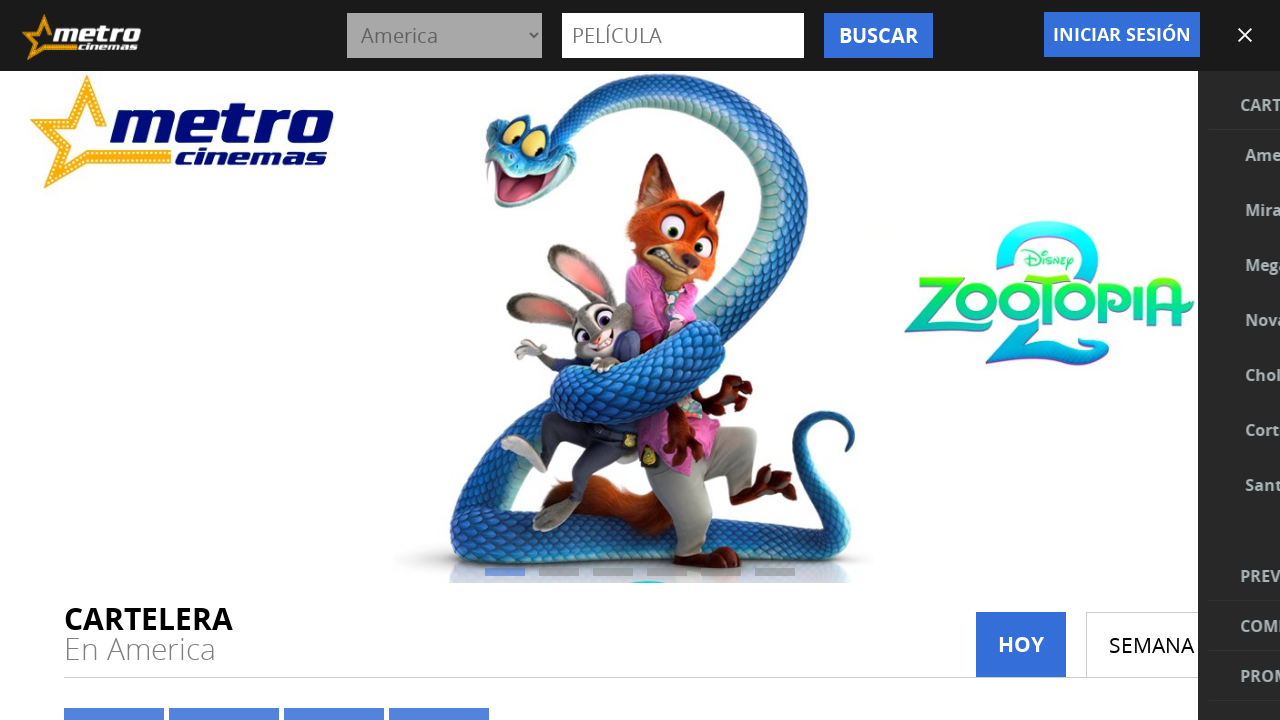

Clicked on cartelera (movie listings) link at (1150, 105) on xpath=//*[@id="cd-lateral-nav"]/ul[1]/li/a
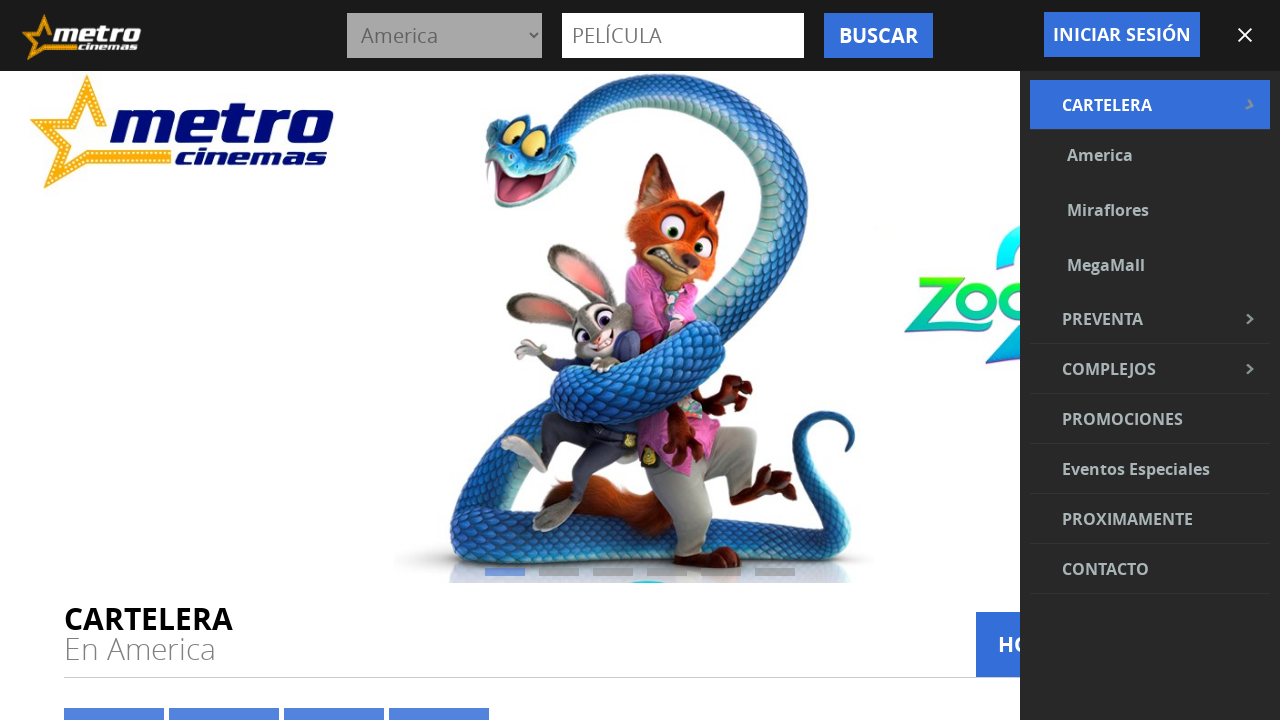

Failed to load cinema MegaMall, continuing to next location on #Semana_509
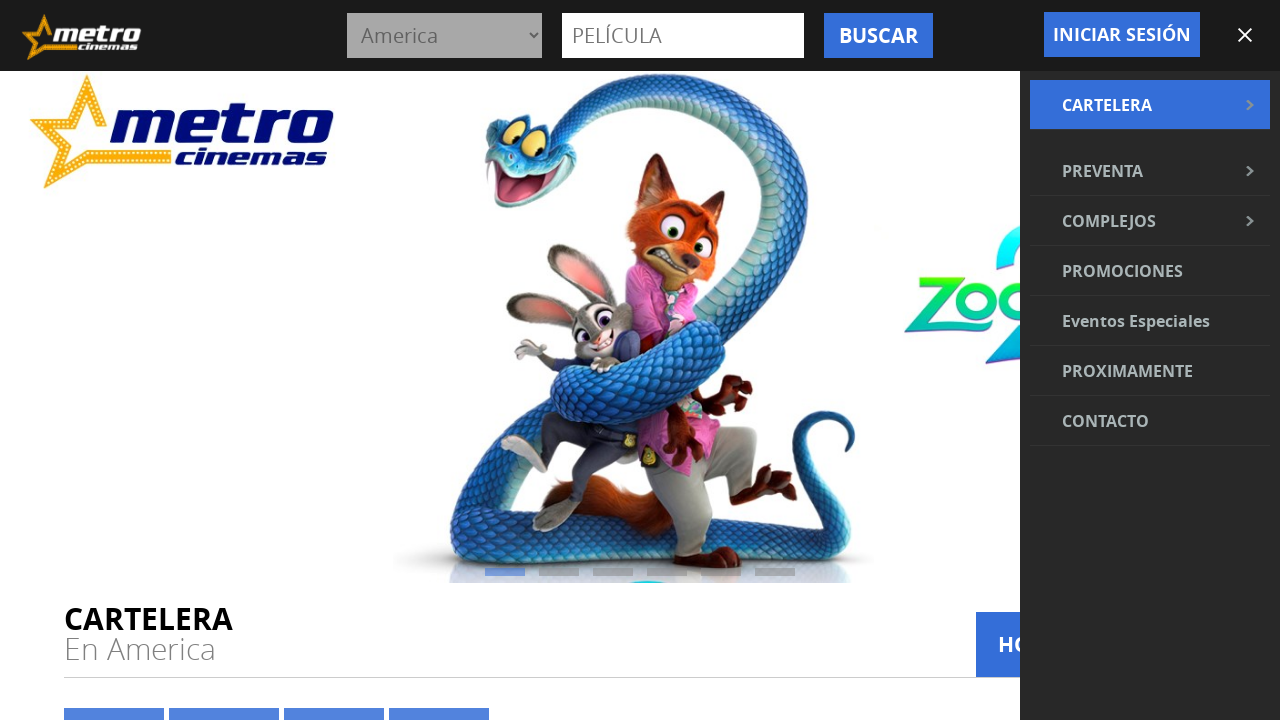

Clicked menu trigger to open navigation menu at (1245, 35) on #cd-menu-trigger
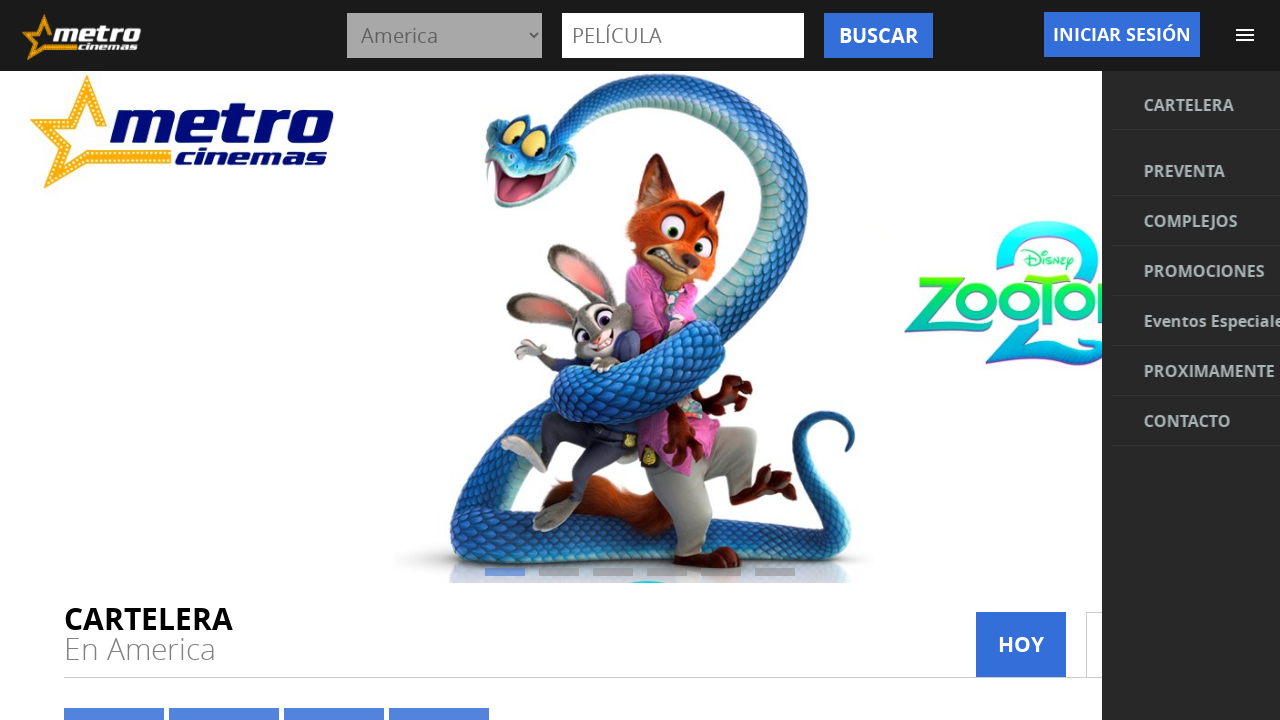

Failed to load cinema Novacentro, continuing to next location on xpath=//*[@id="cd-lateral-nav"]/ul[1]/li/a
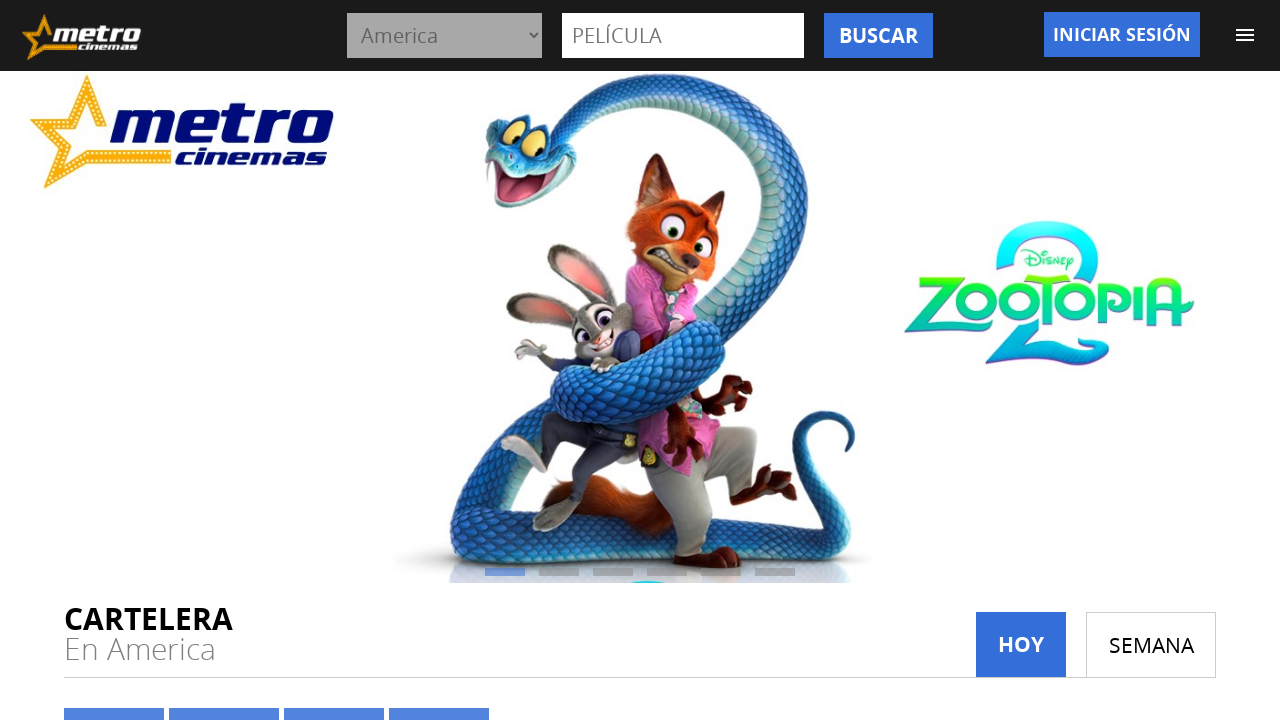

Clicked menu trigger to open navigation menu at (1245, 35) on #cd-menu-trigger
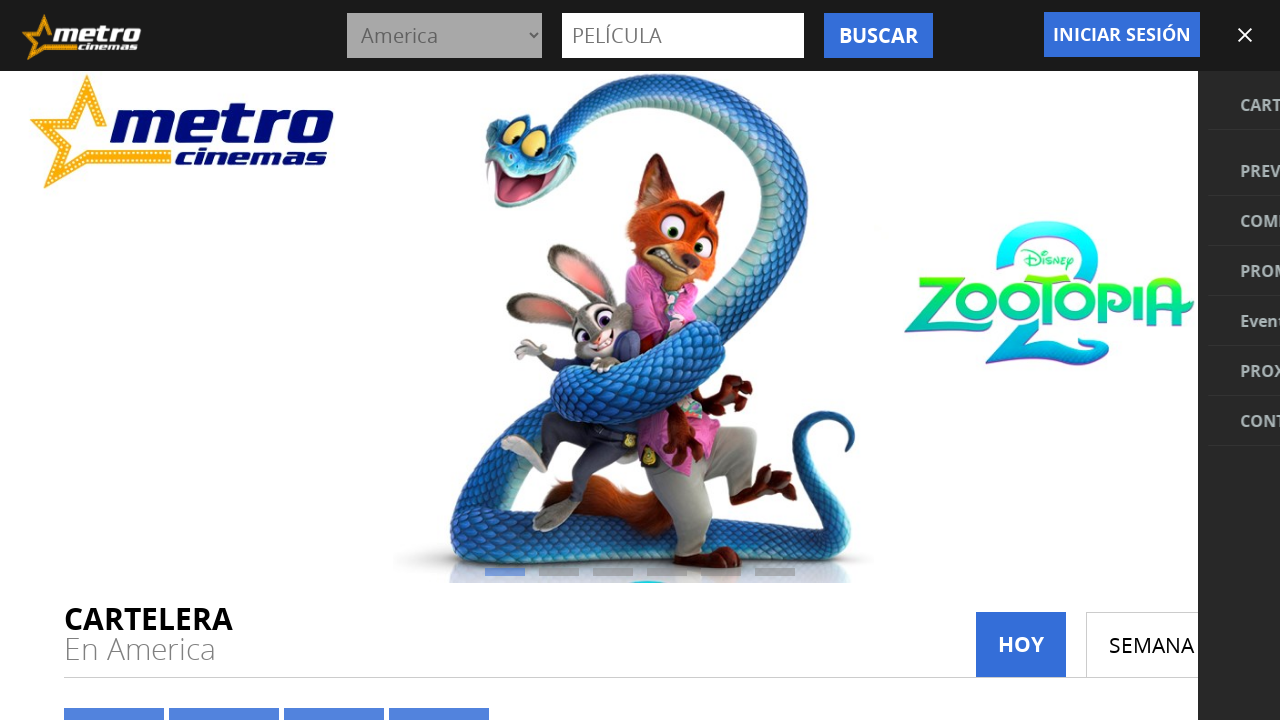

Clicked on cartelera (movie listings) link at (1150, 105) on xpath=//*[@id="cd-lateral-nav"]/ul[1]/li/a
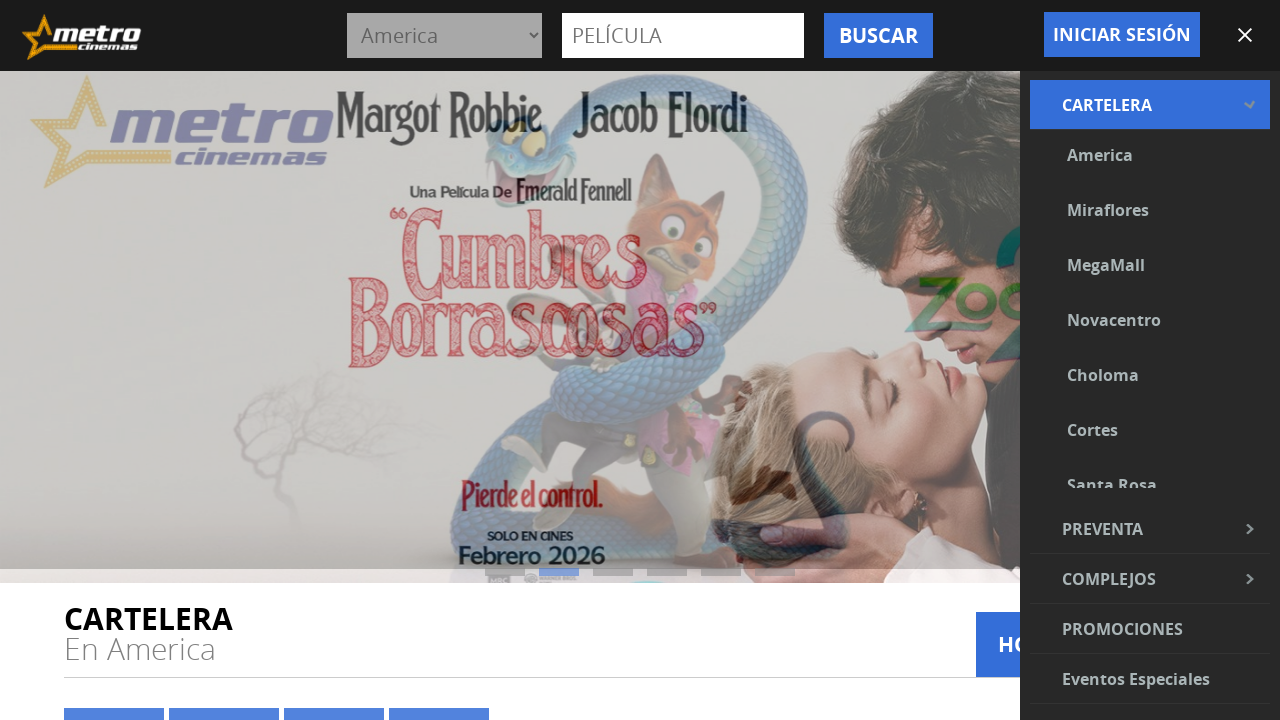

Selected cinema location: Choloma at (1152, 375) on #Semana_511
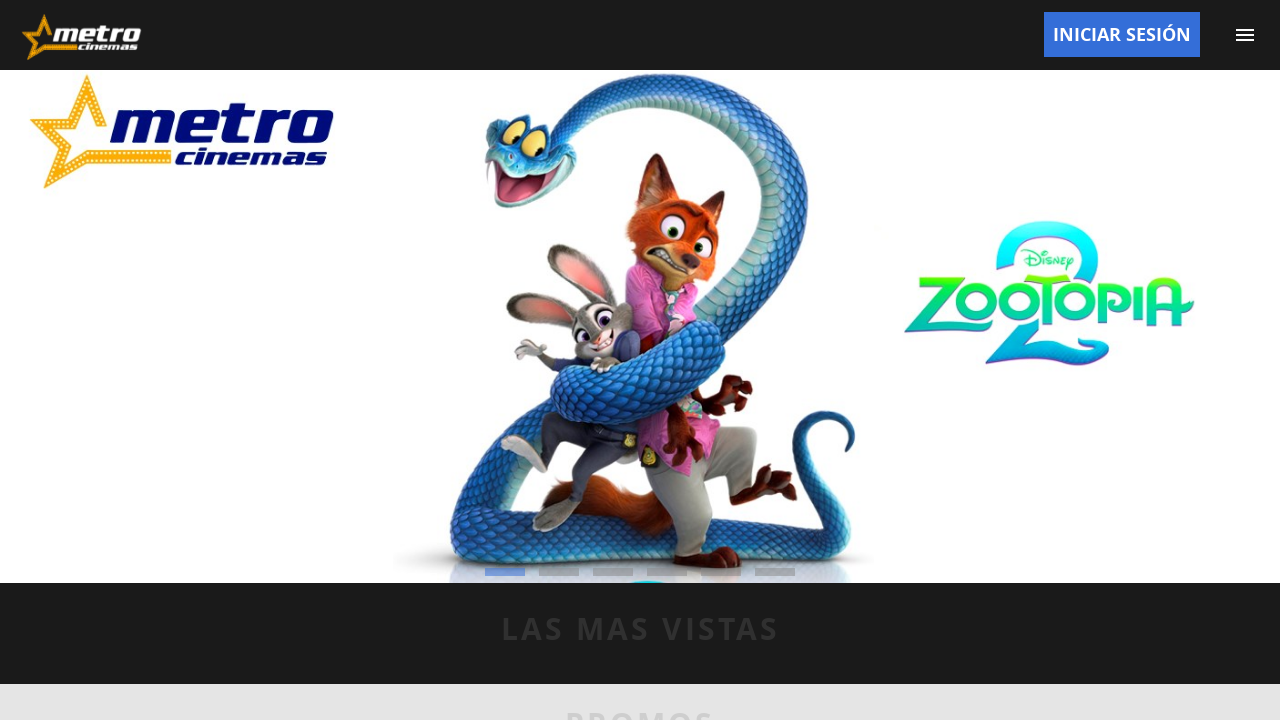

Failed to load cinema Choloma, continuing to next location
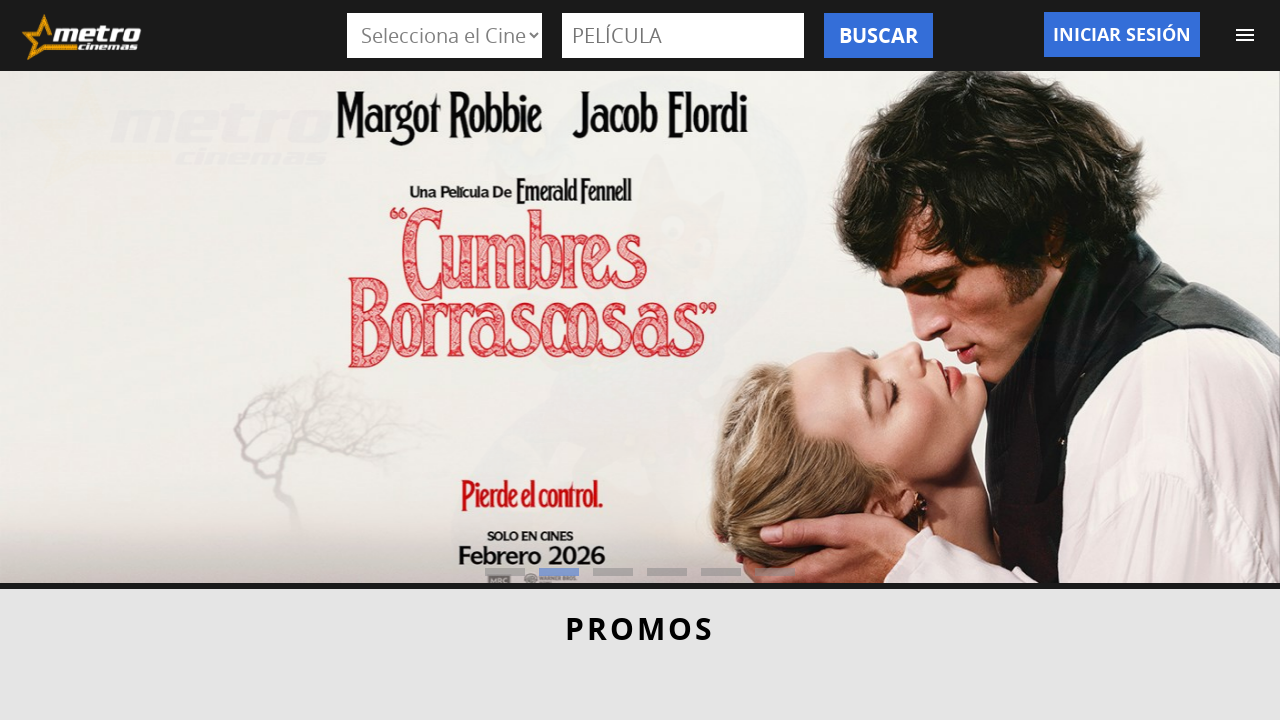

Clicked menu trigger to open navigation menu at (1245, 35) on #cd-menu-trigger
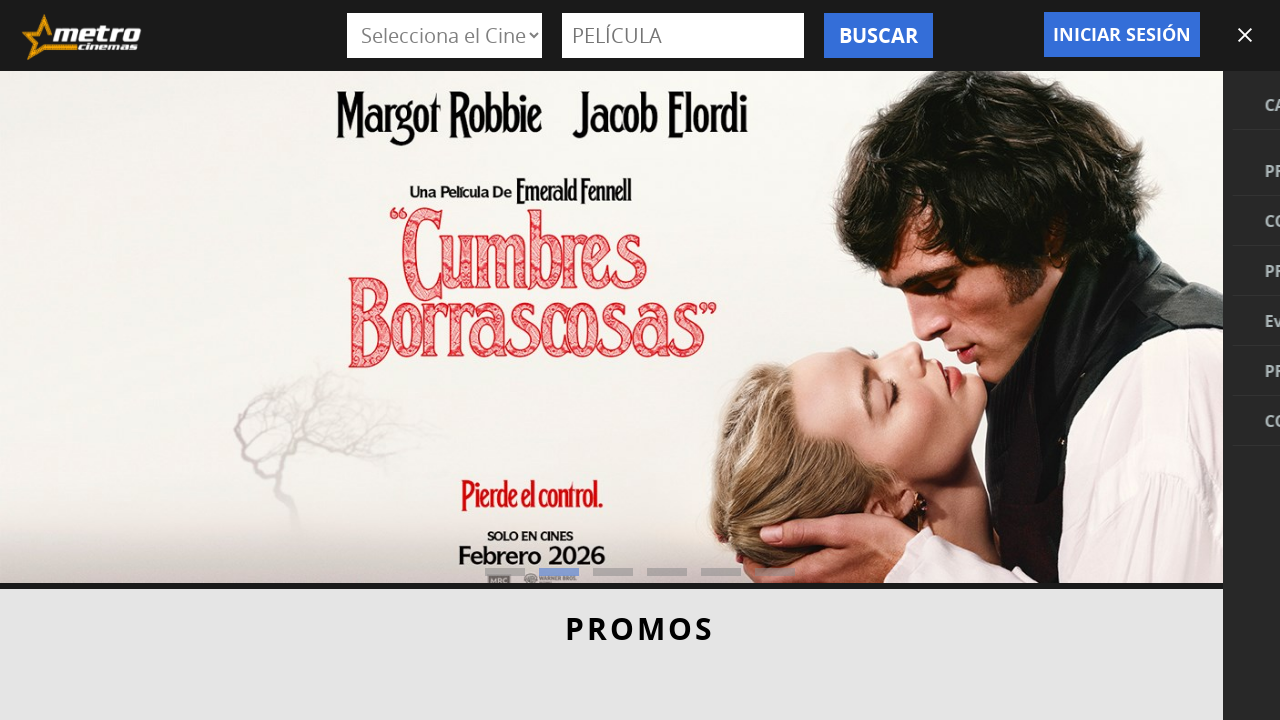

Clicked on cartelera (movie listings) link at (1150, 105) on xpath=//*[@id="cd-lateral-nav"]/ul[1]/li/a
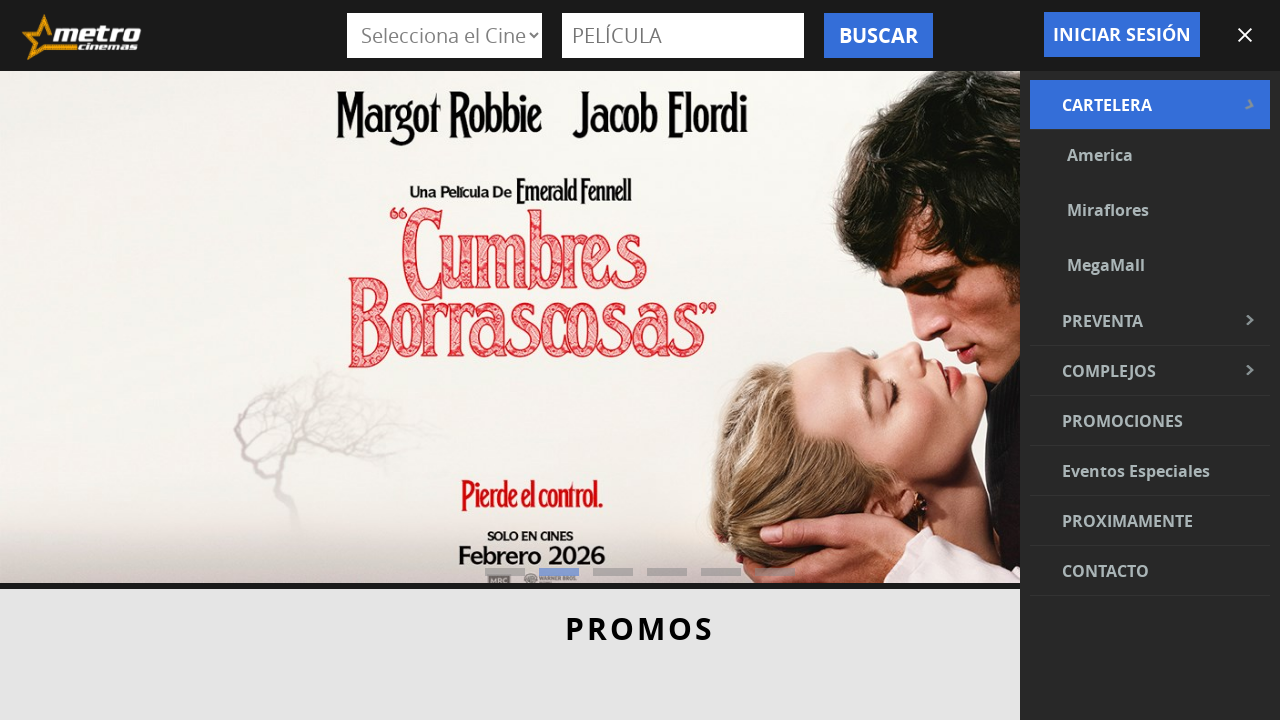

Selected cinema location: Cortes at (1152, 430) on #Semana_512
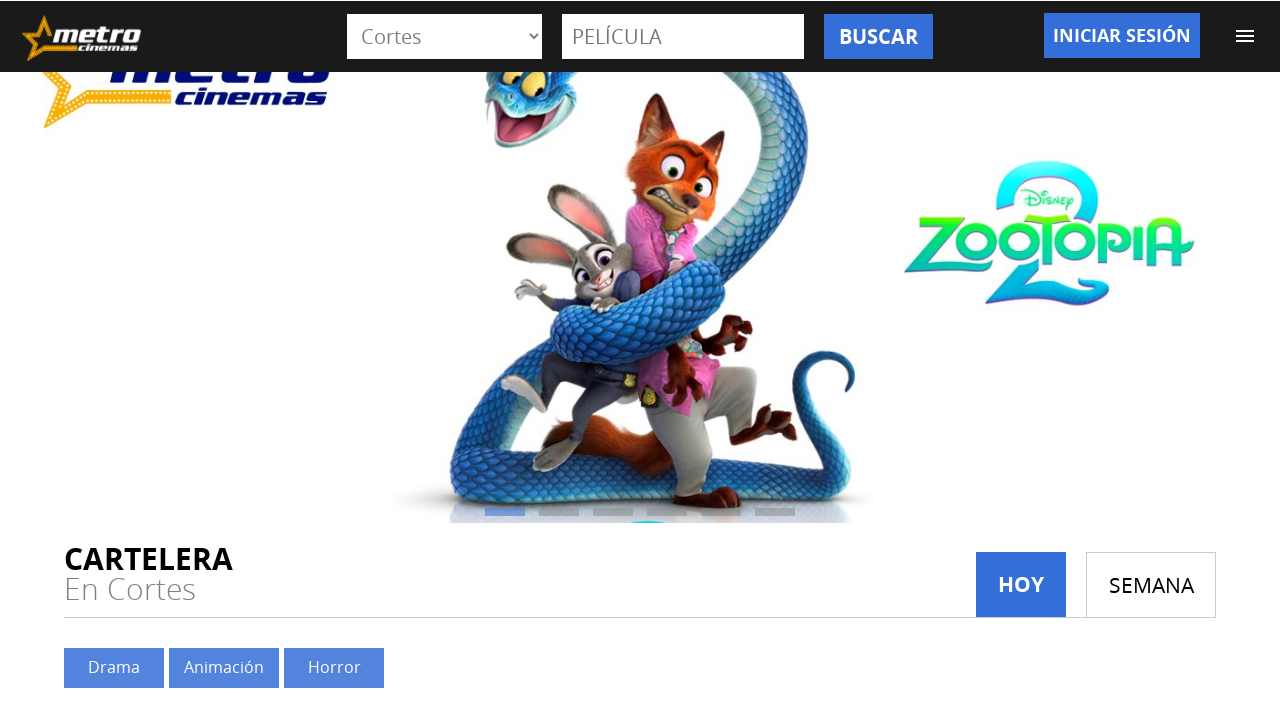

Waited for movie listings to load for Cortes
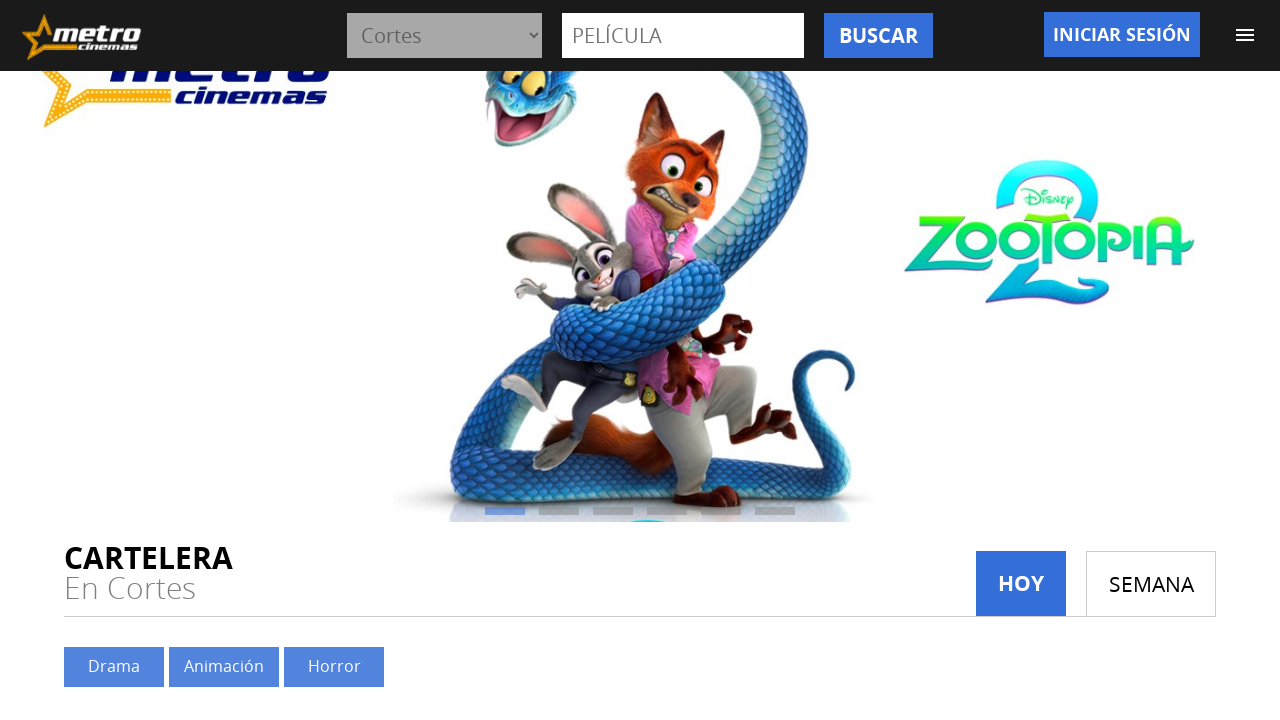

Verified movie titles are displayed for Cortes
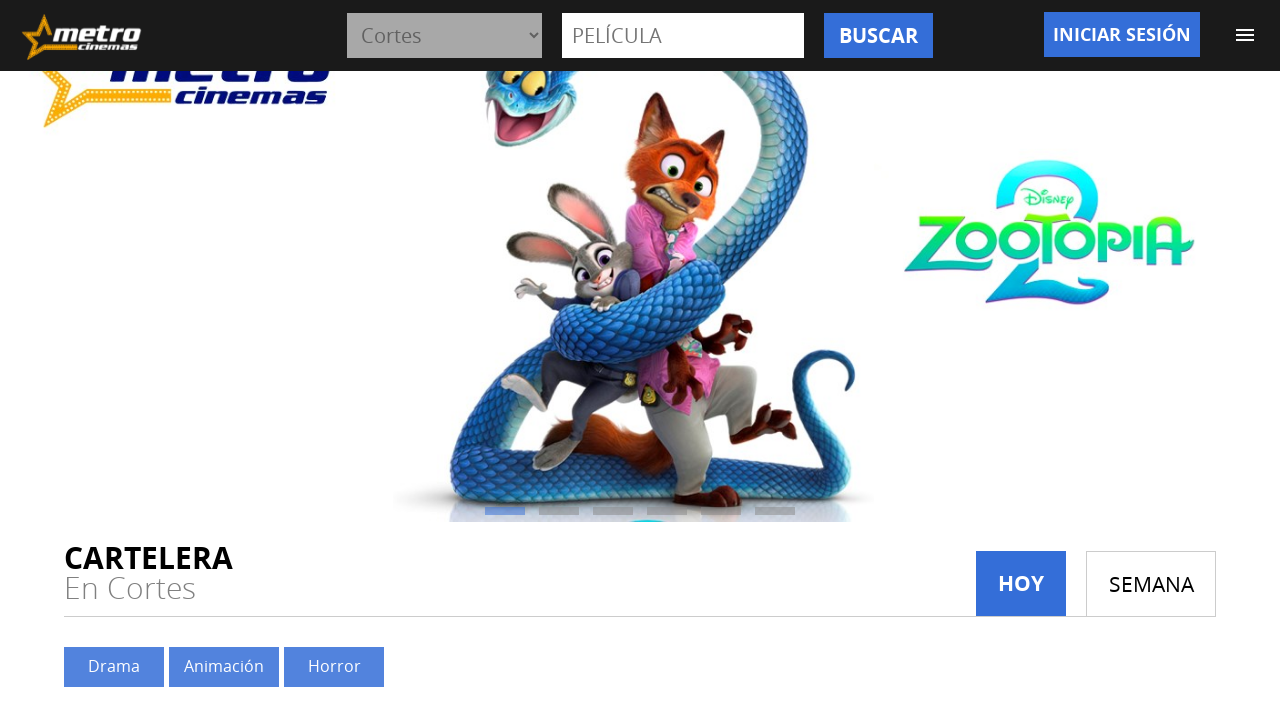

Clicked menu trigger to open navigation menu at (1245, 35) on #cd-menu-trigger
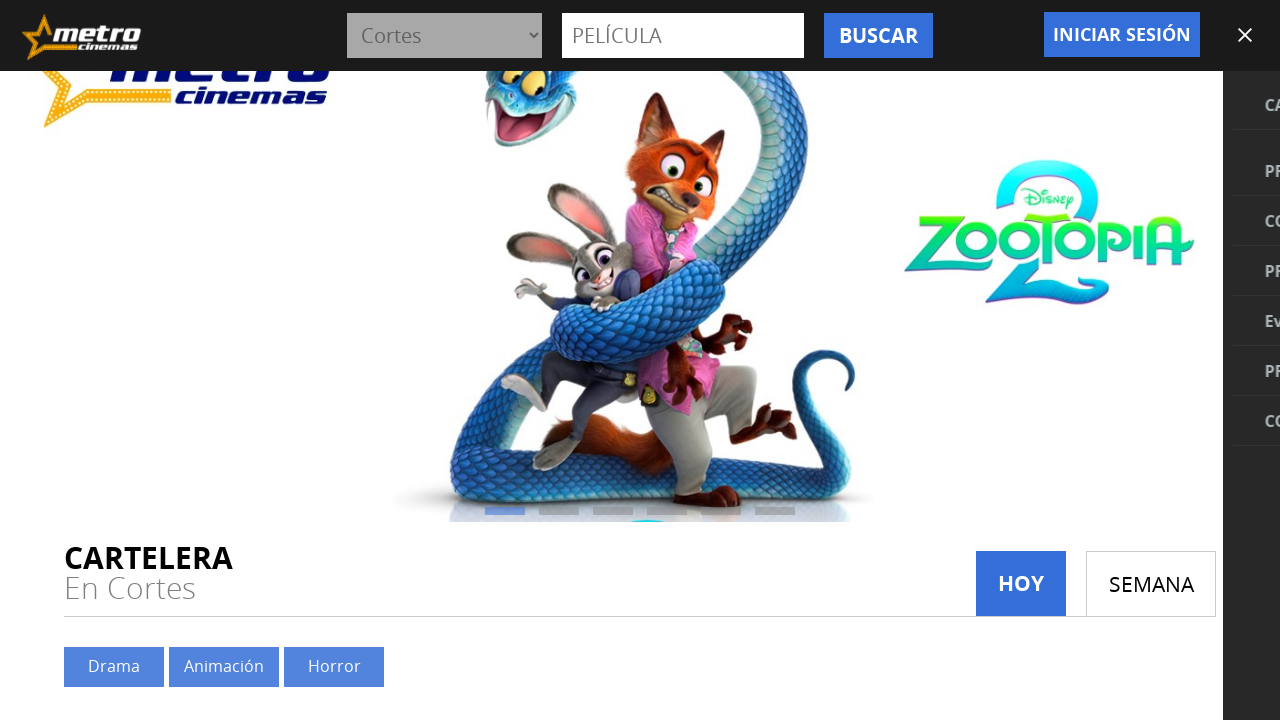

Clicked on cartelera (movie listings) link at (1150, 105) on xpath=//*[@id="cd-lateral-nav"]/ul[1]/li/a
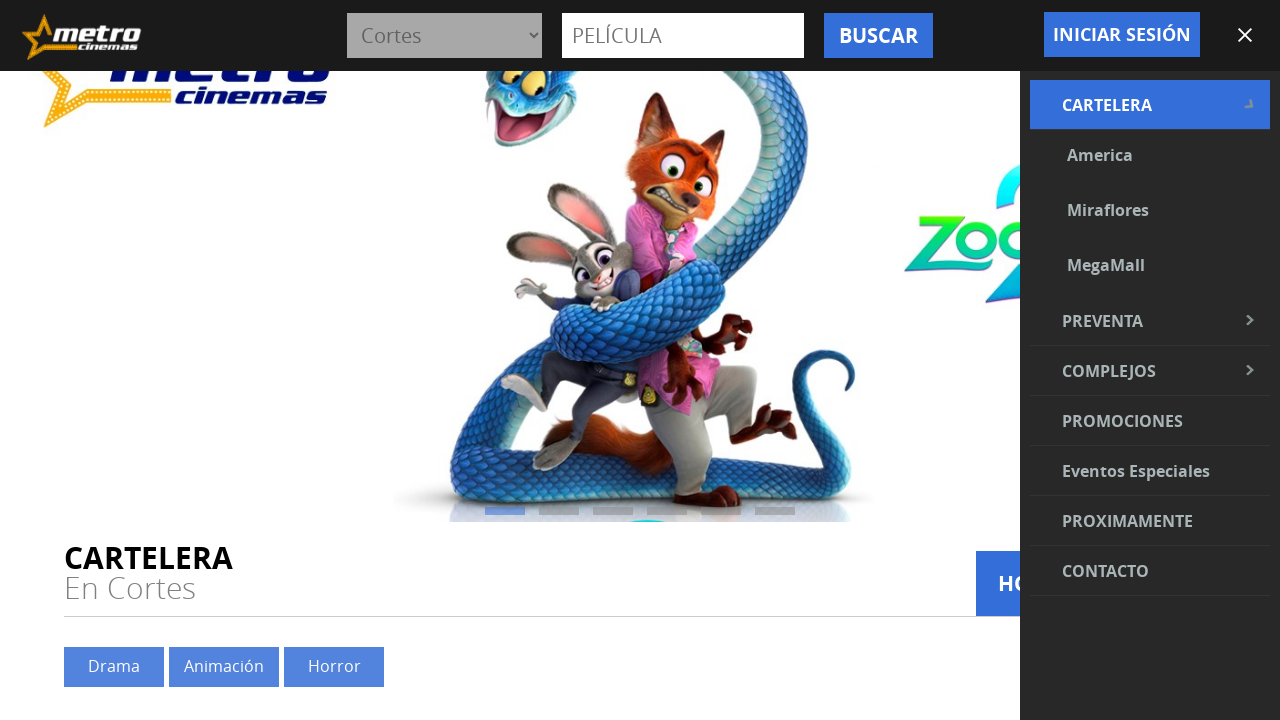

Selected cinema location: Santa Rosa at (1152, 485) on #Semana_513
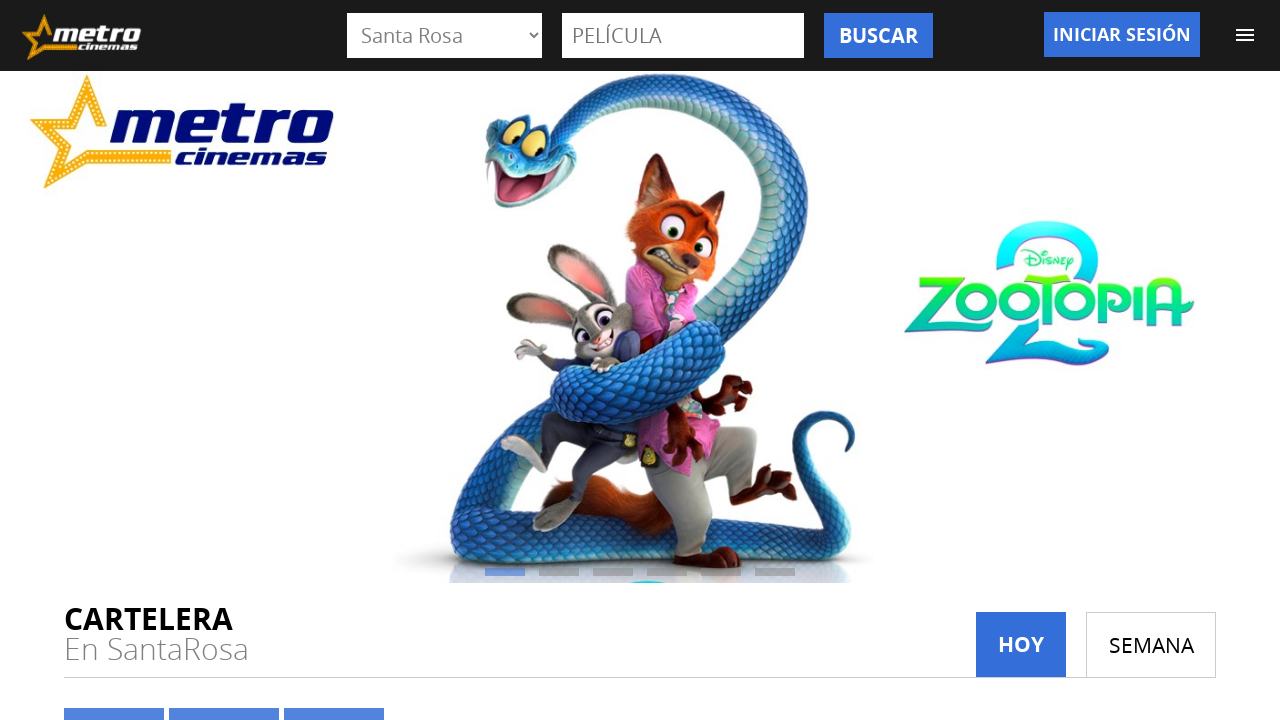

Waited for movie listings to load for Santa Rosa
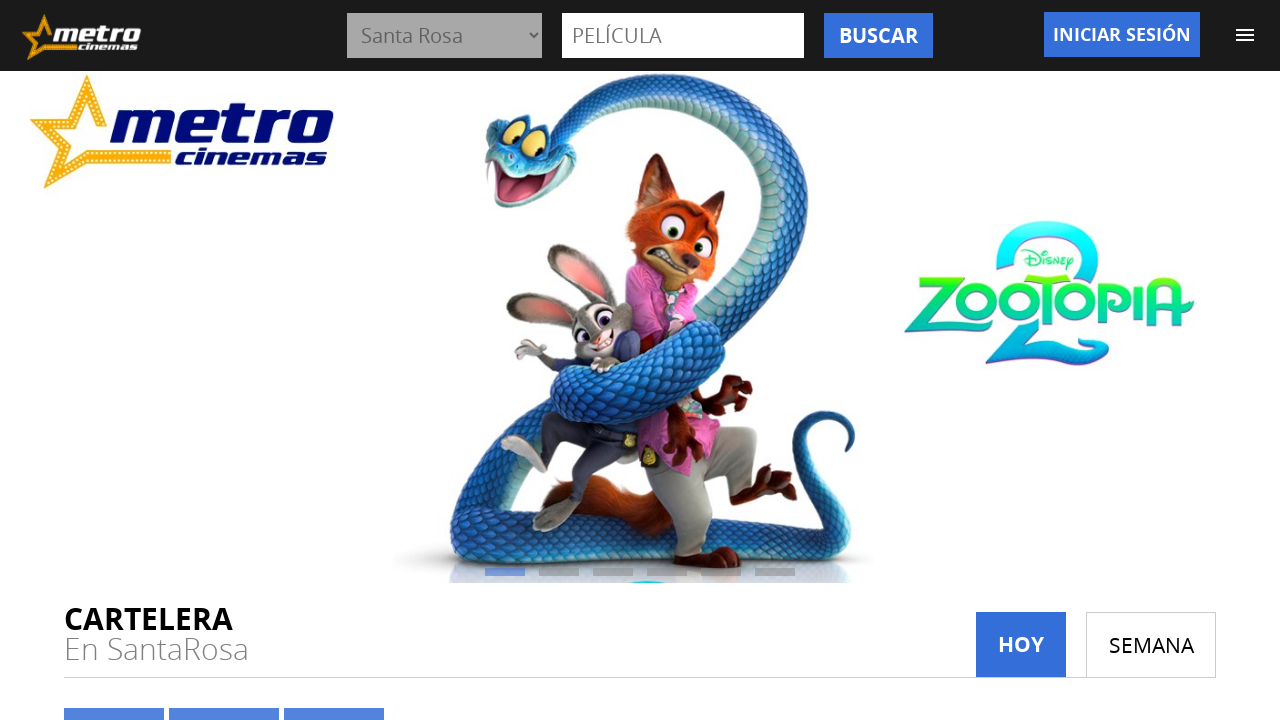

Verified movie titles are displayed for Santa Rosa
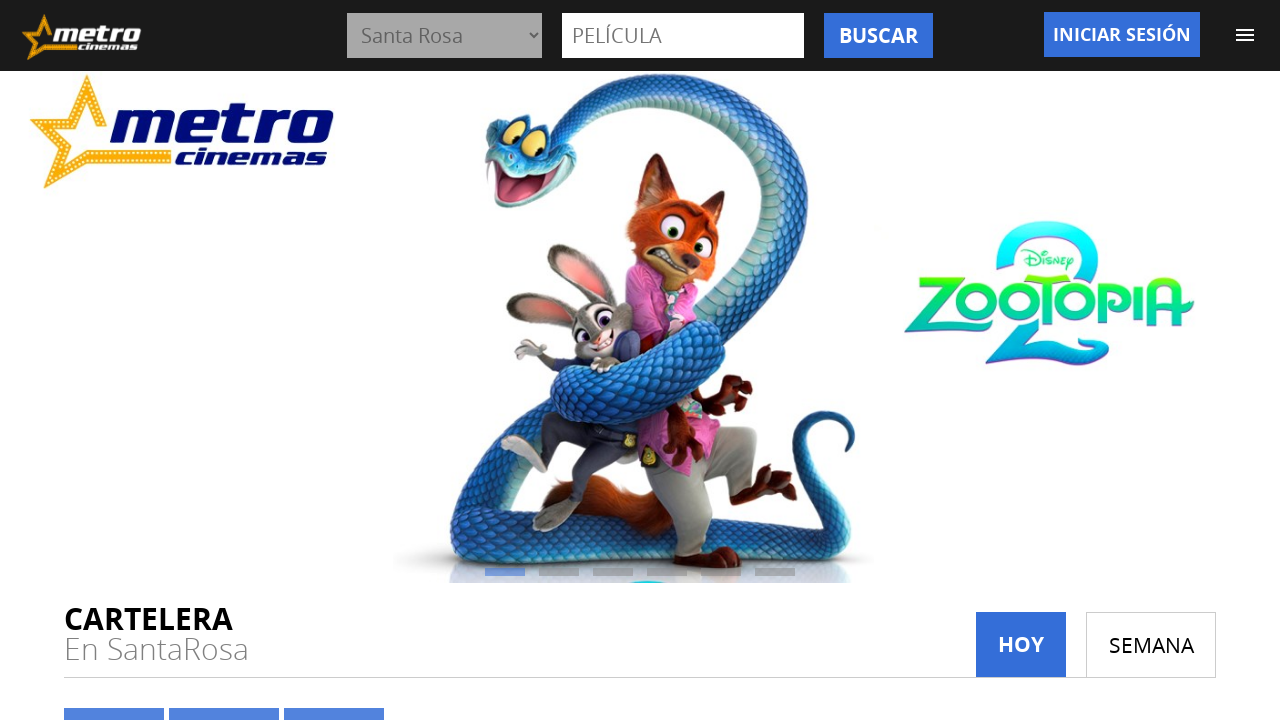

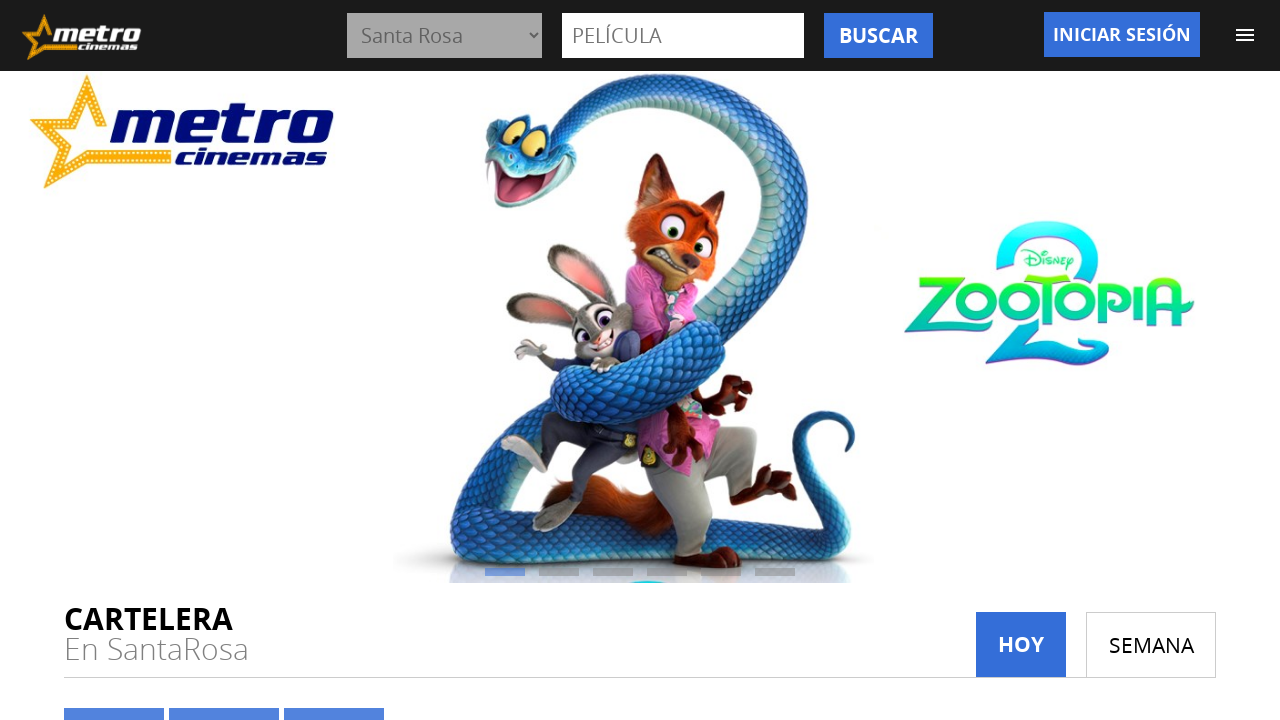